Navigates to the Gravity MVC test application homepage and clicks on the Students link

Starting URL: https://gravitymvctestapplication.azurewebsites.net/

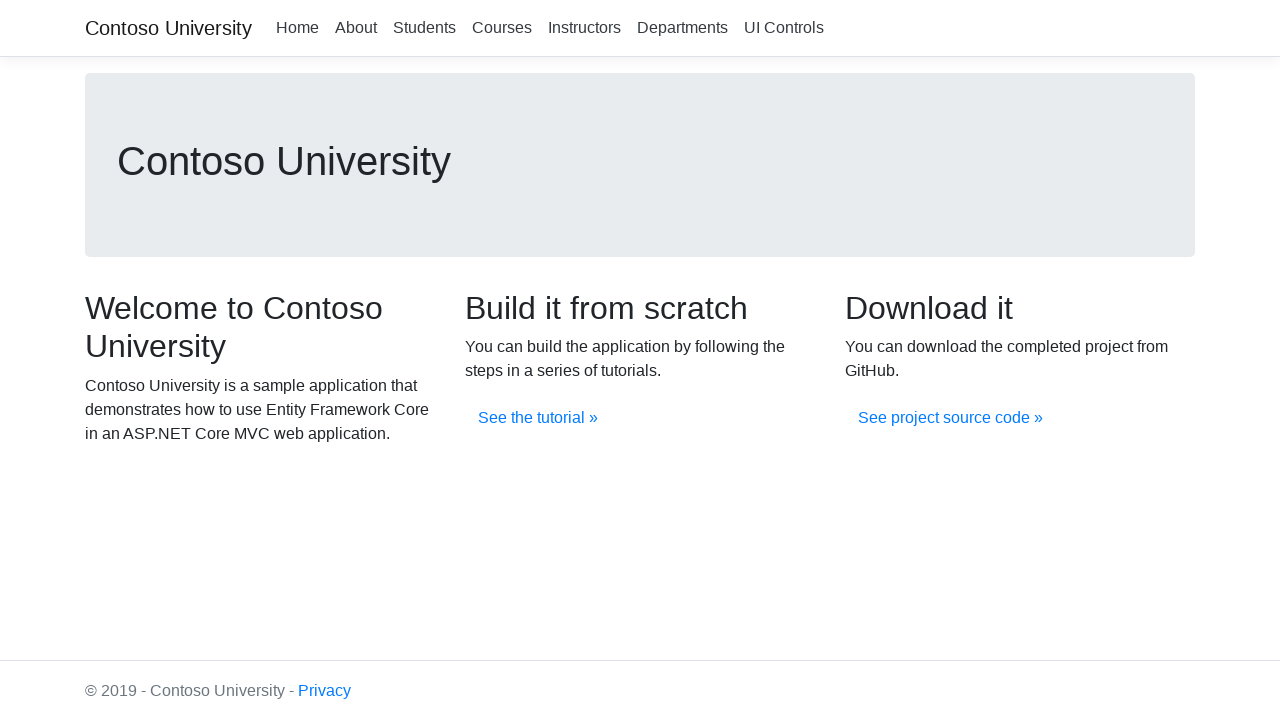

Clicked on the Students link at (424, 28) on xpath=//a[.='Students']
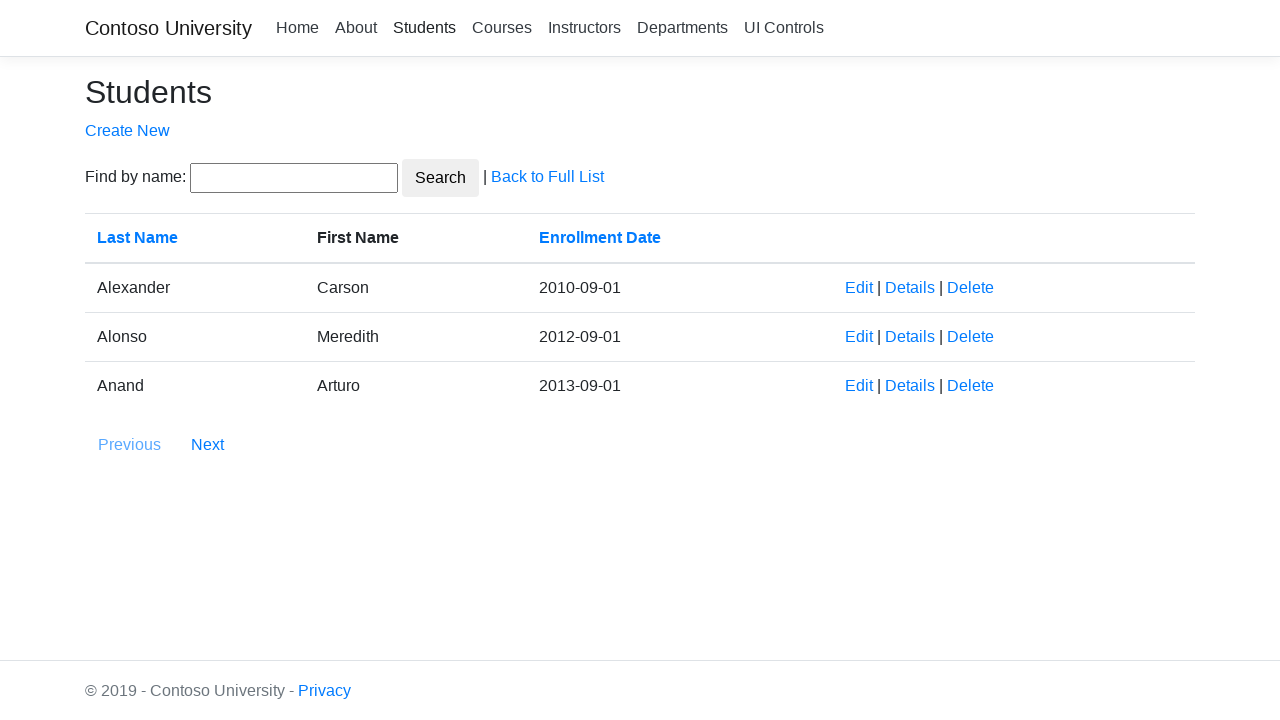

Navigation to Students page completed
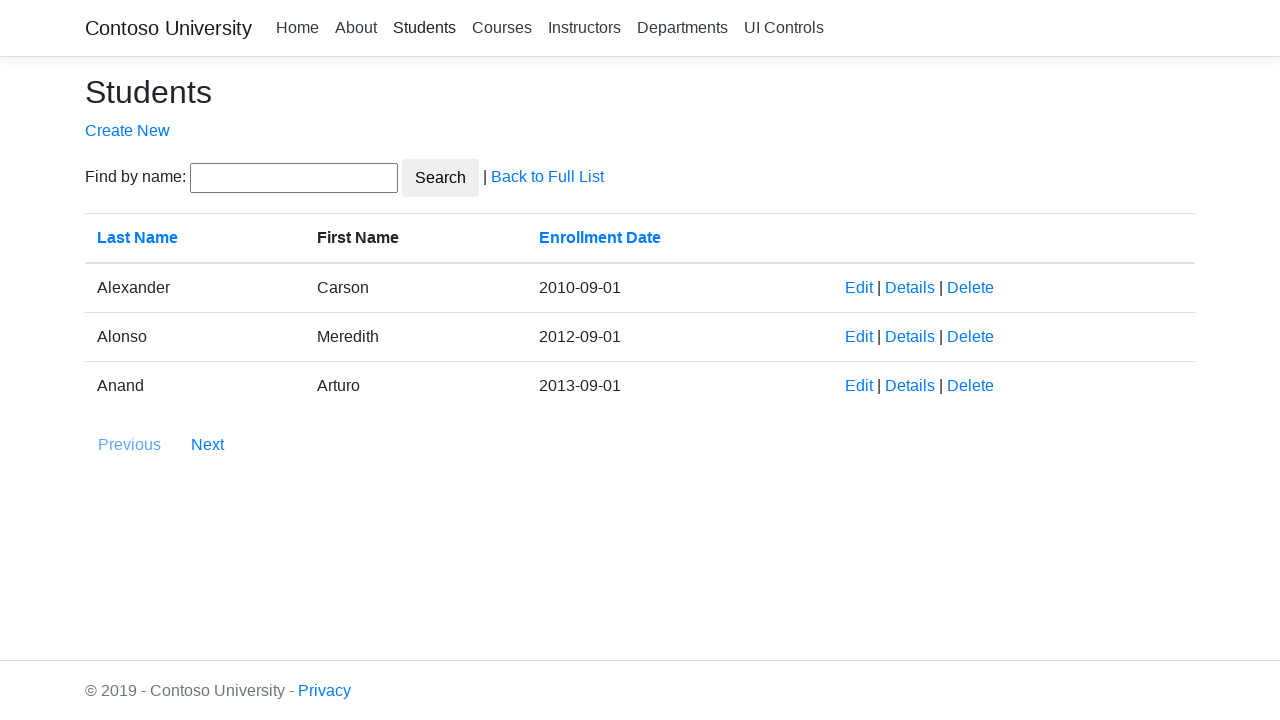

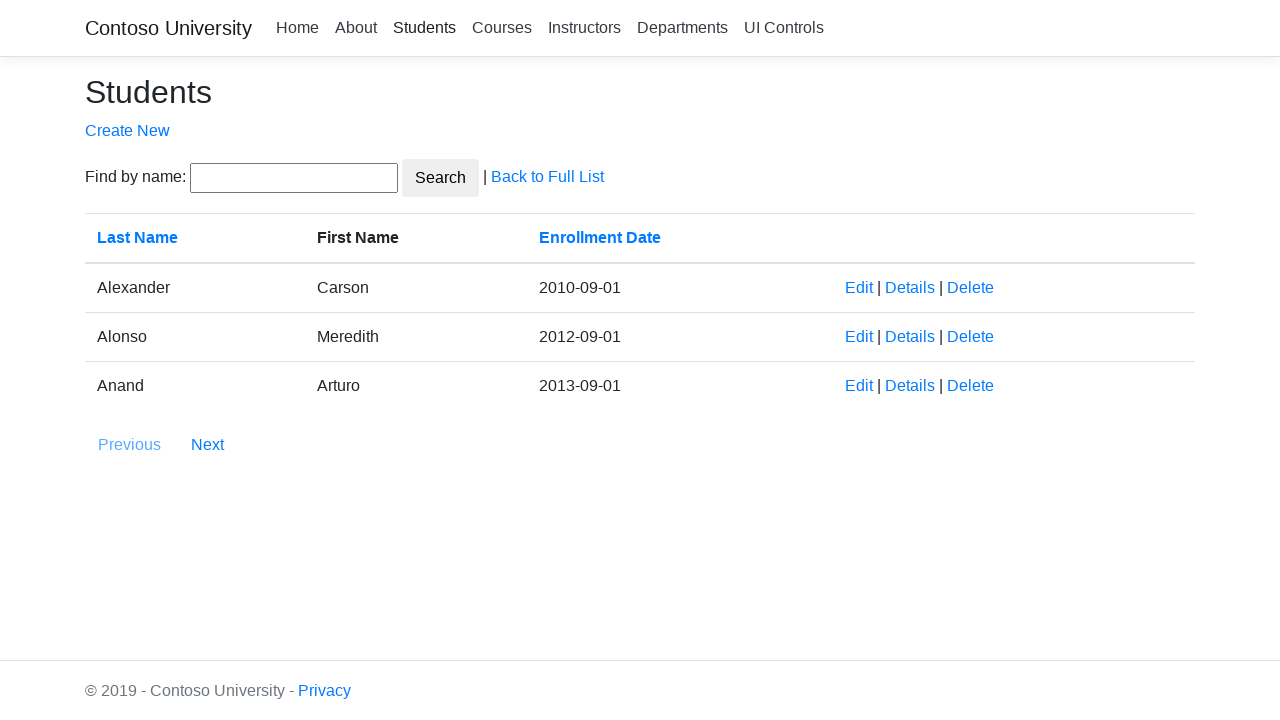